Tests accepting a JavaScript alert by clicking the first alert button, verifying the alert text, accepting it, and verifying the result message.

Starting URL: https://testcenter.techproeducation.com/index.php?page=javascript-alerts

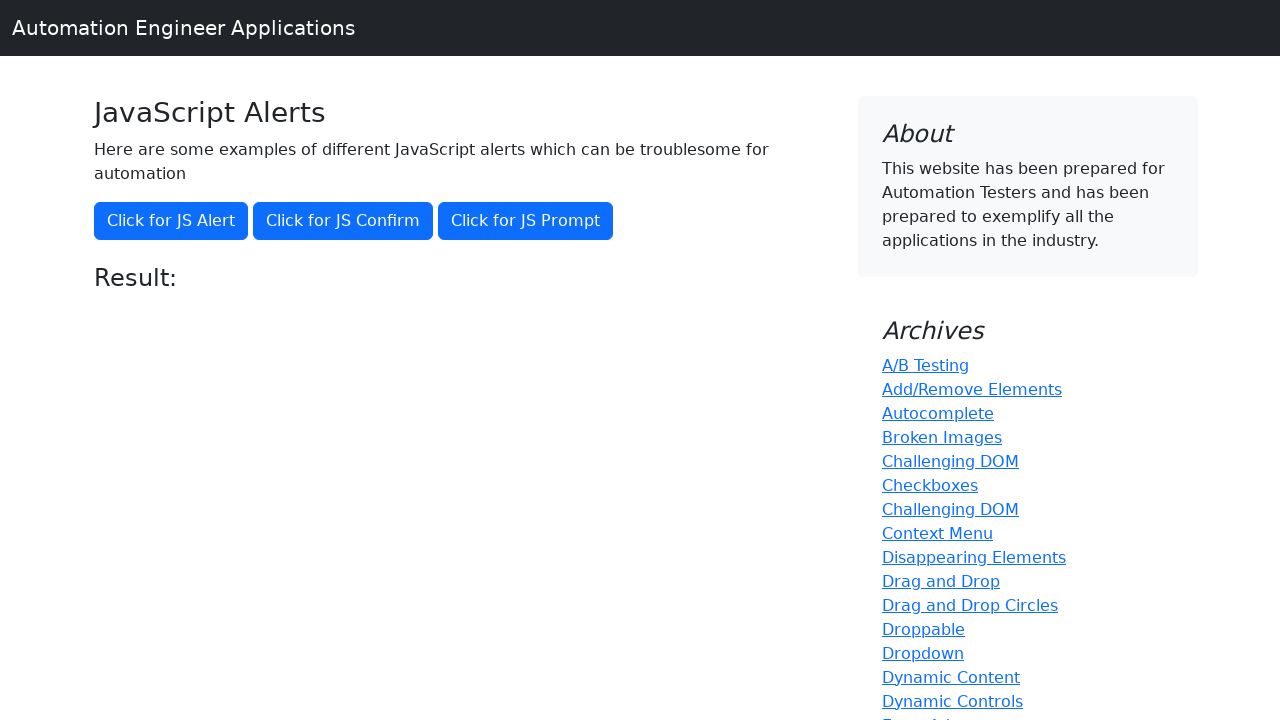

Set up dialog handler to accept alerts and capture text
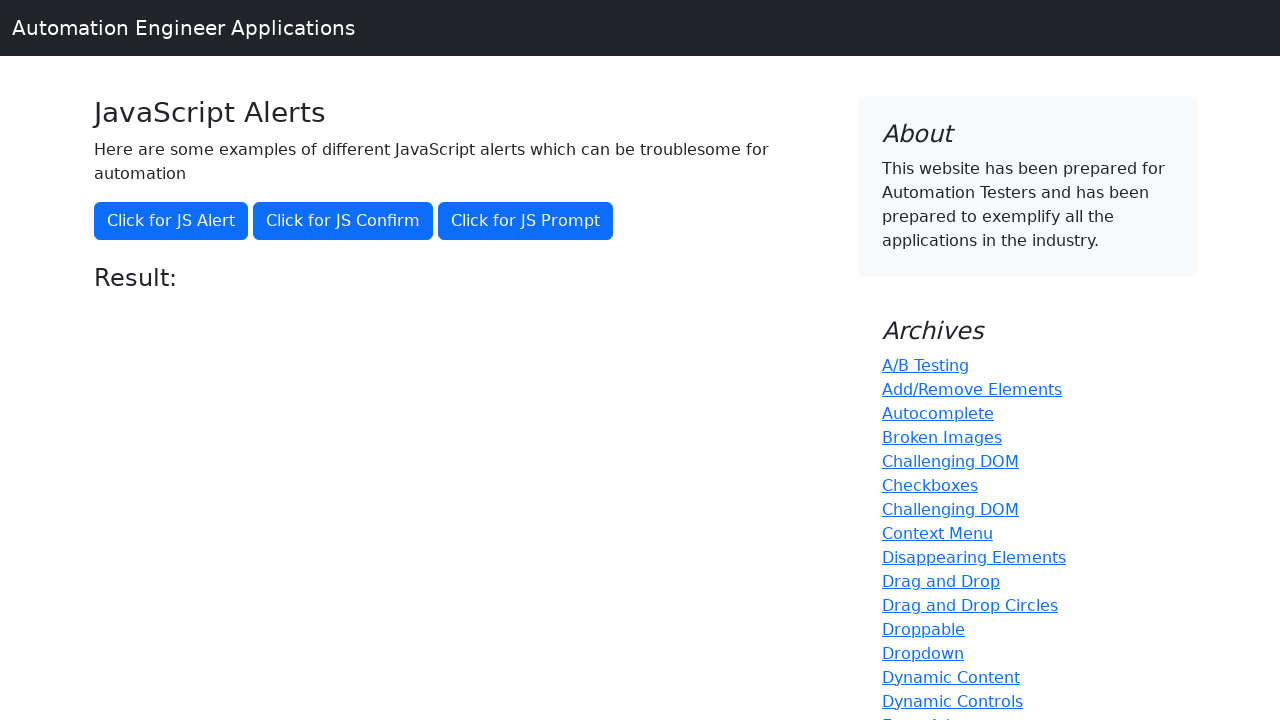

Clicked the first alert button to trigger JavaScript alert at (171, 221) on xpath=//button[@onclick='jsAlert()']
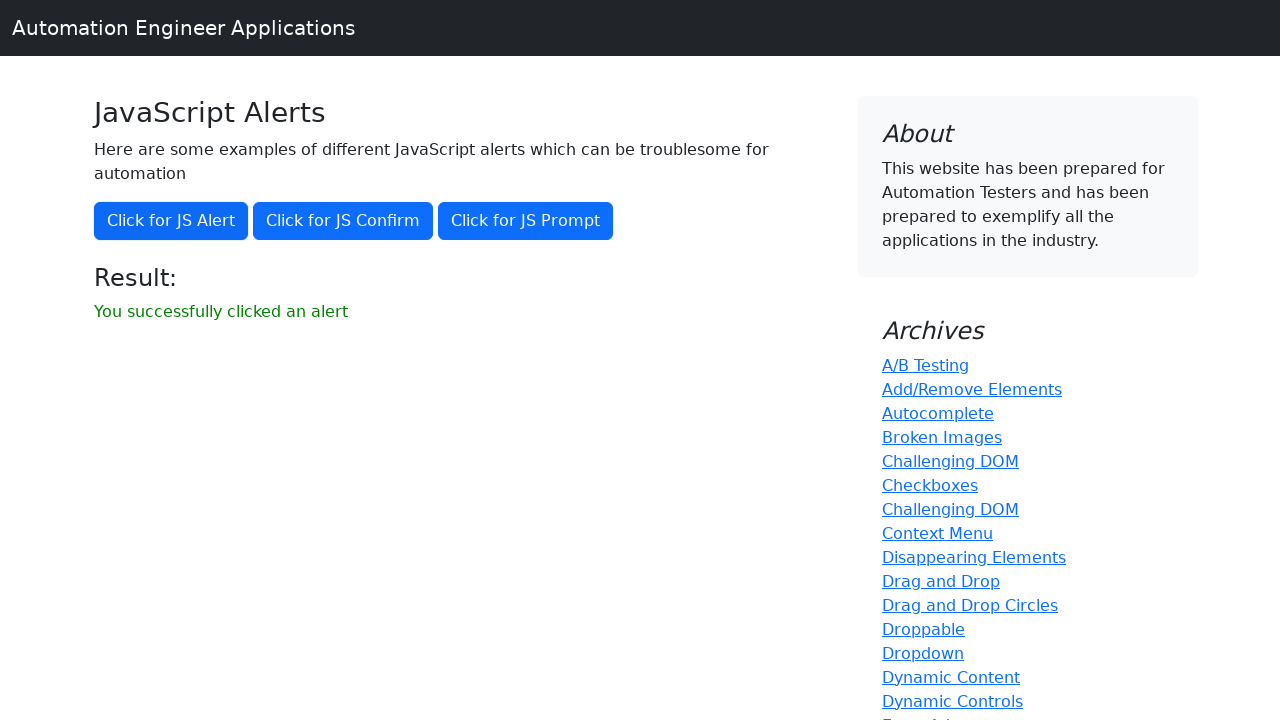

Result message element loaded after alert was handled
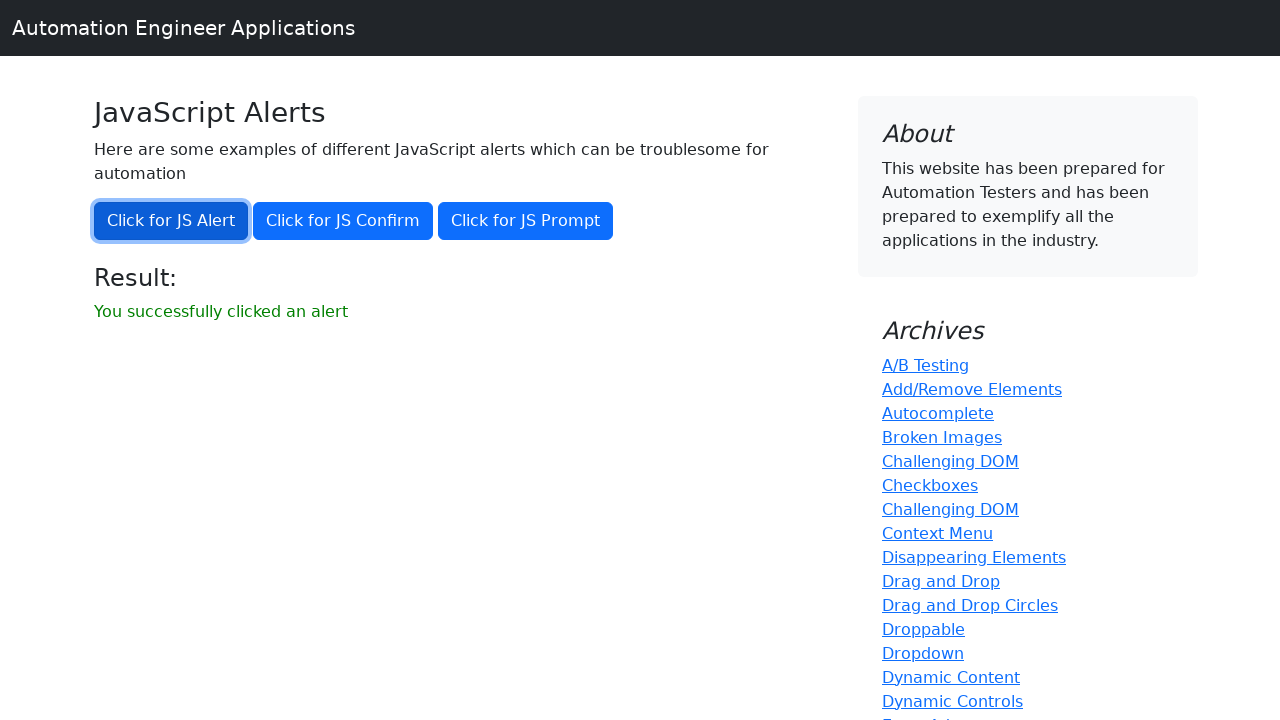

Retrieved result text: 'You successfully clicked an alert'
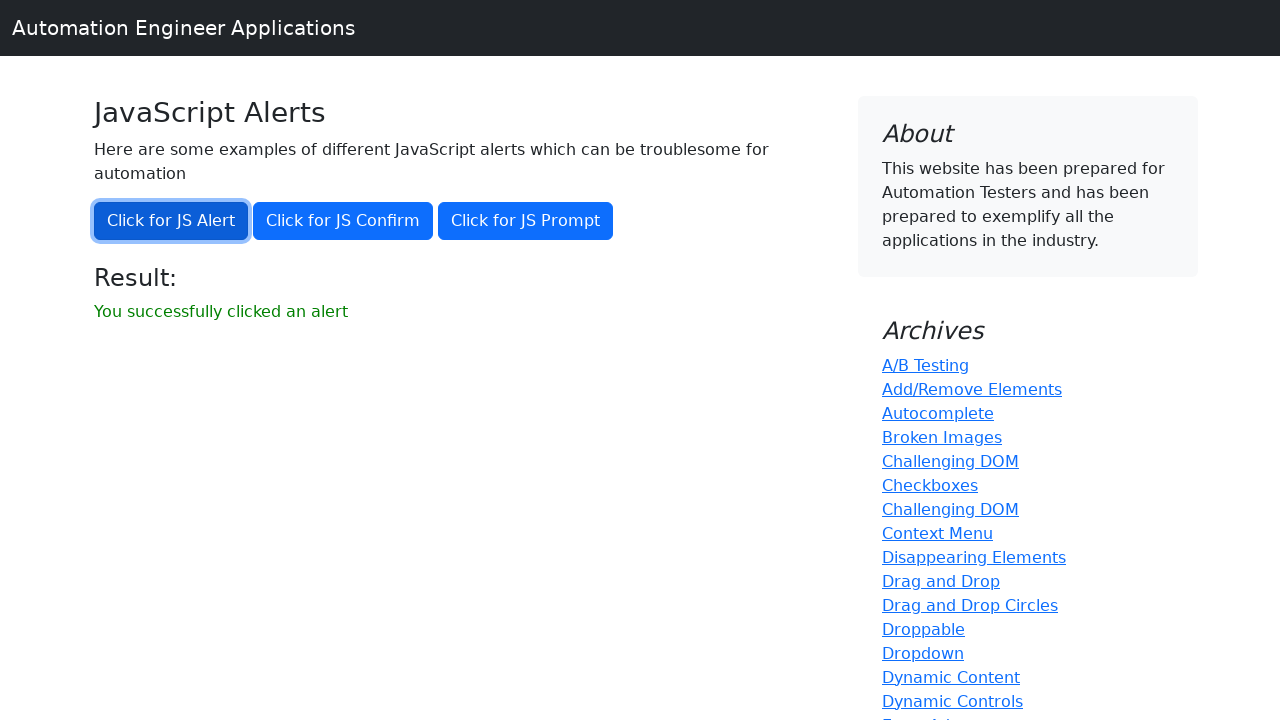

Verified result text matches expected message 'You successfully clicked an alert'
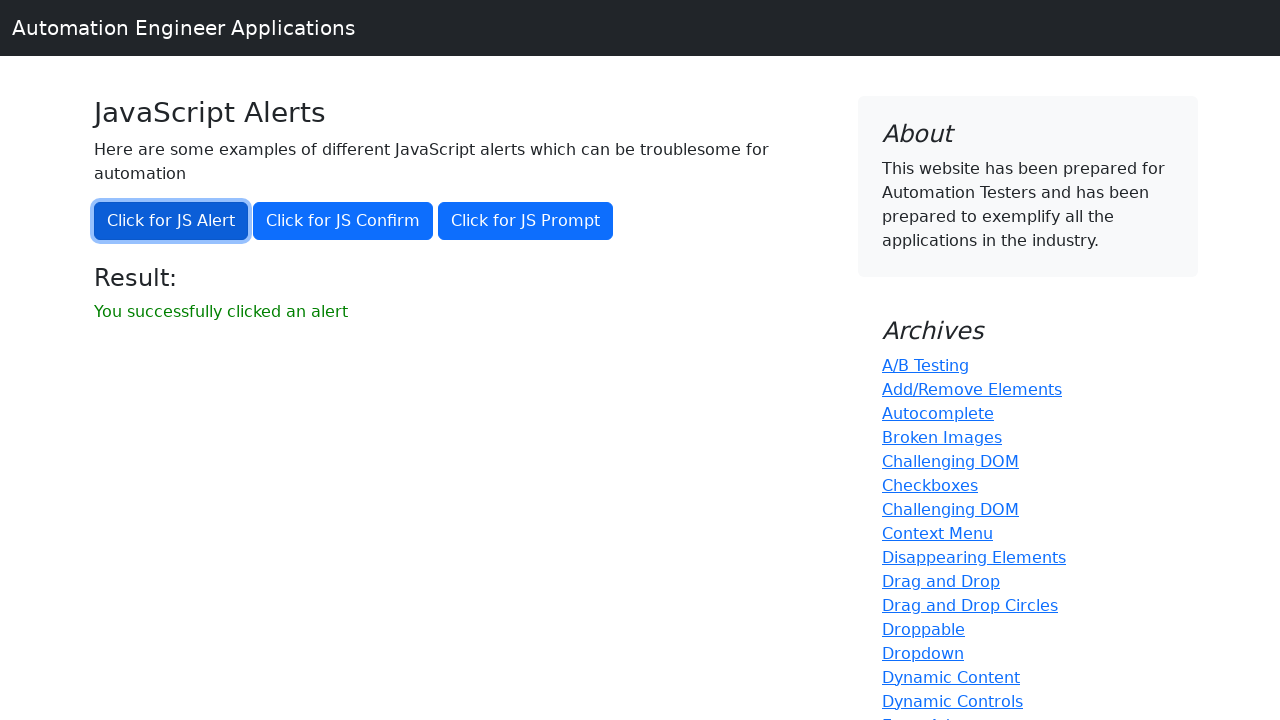

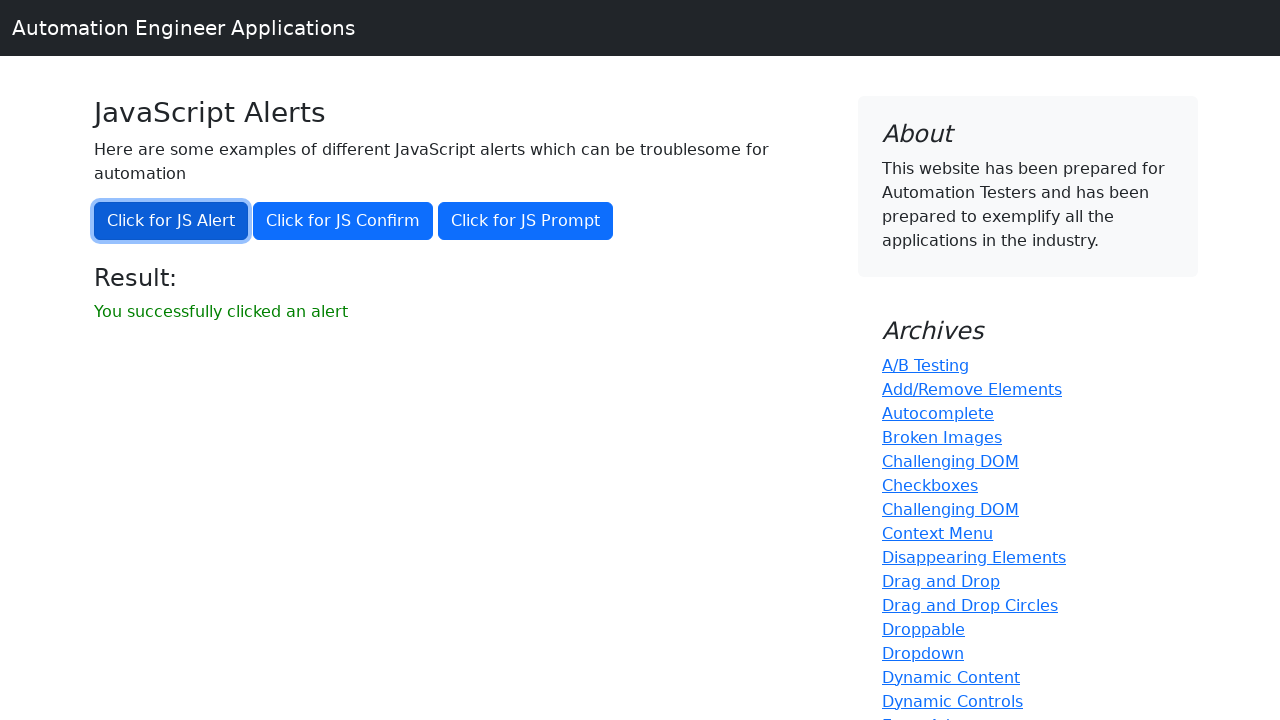